Tests clicking a button that appears after a delay on the Load Delays page

Starting URL: http://www.uitestingplayground.com/loaddelay

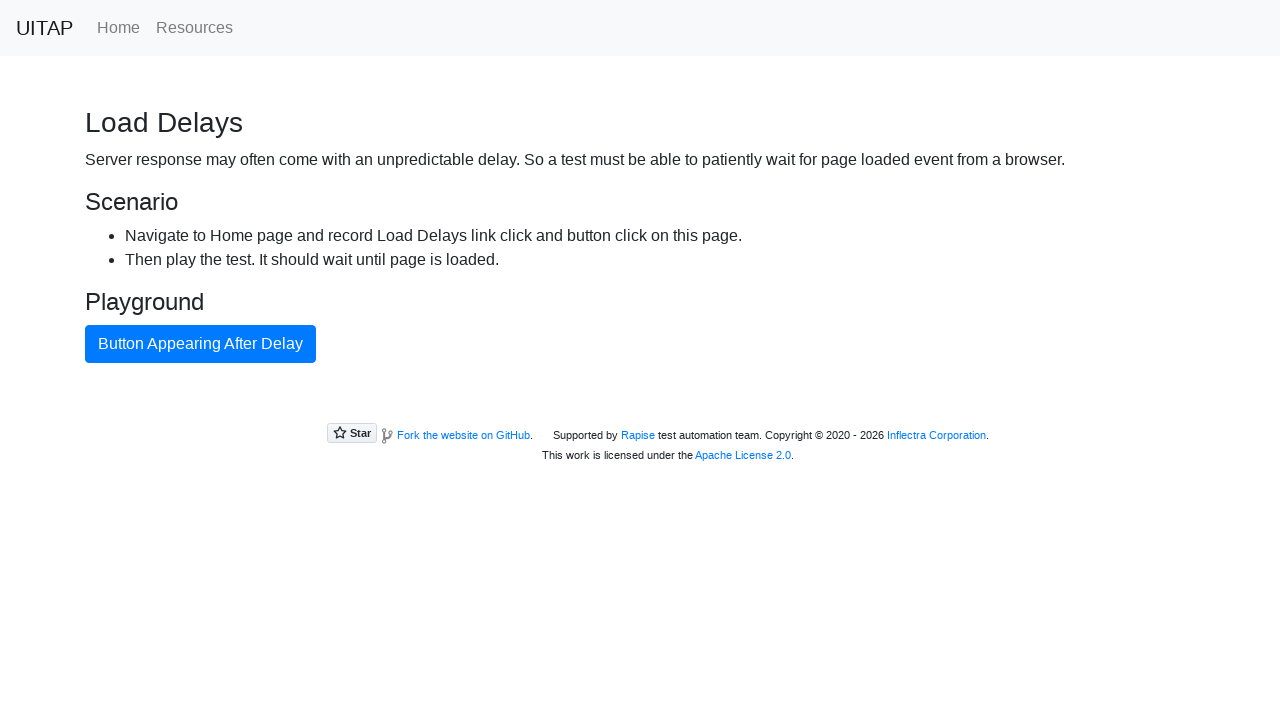

Navigated to Load Delays page
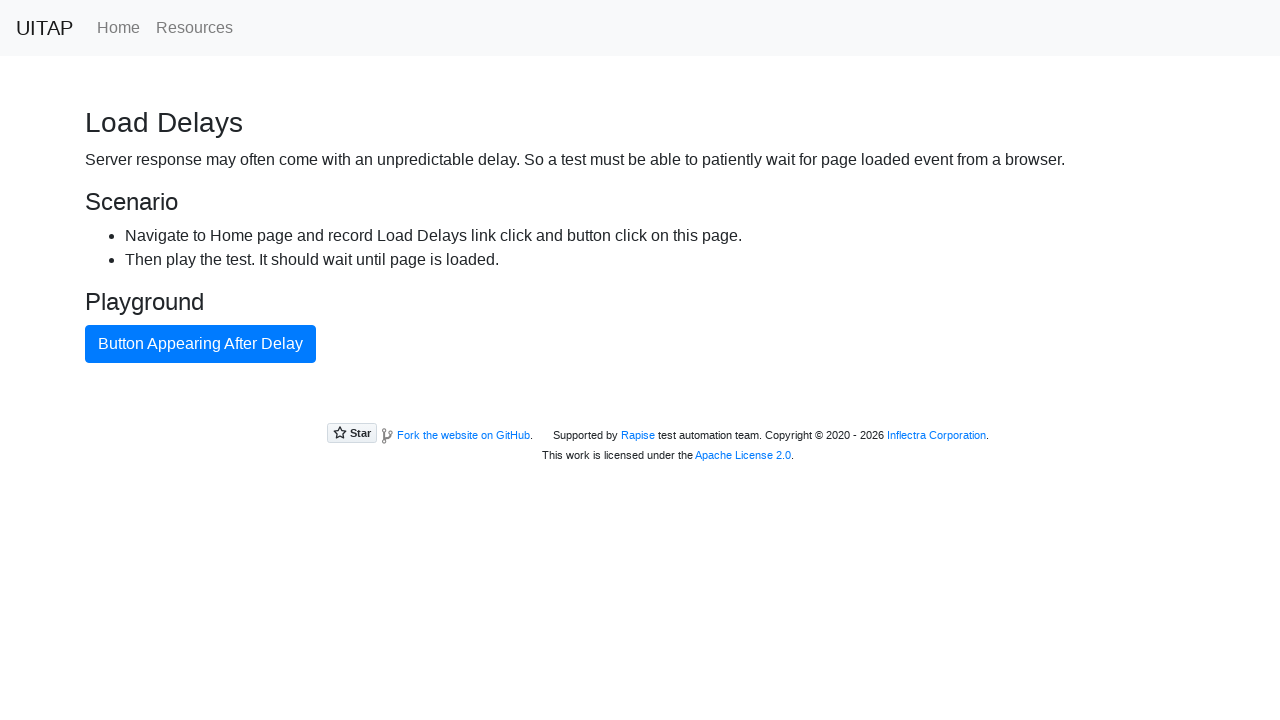

Page reached networkidle state after load delays
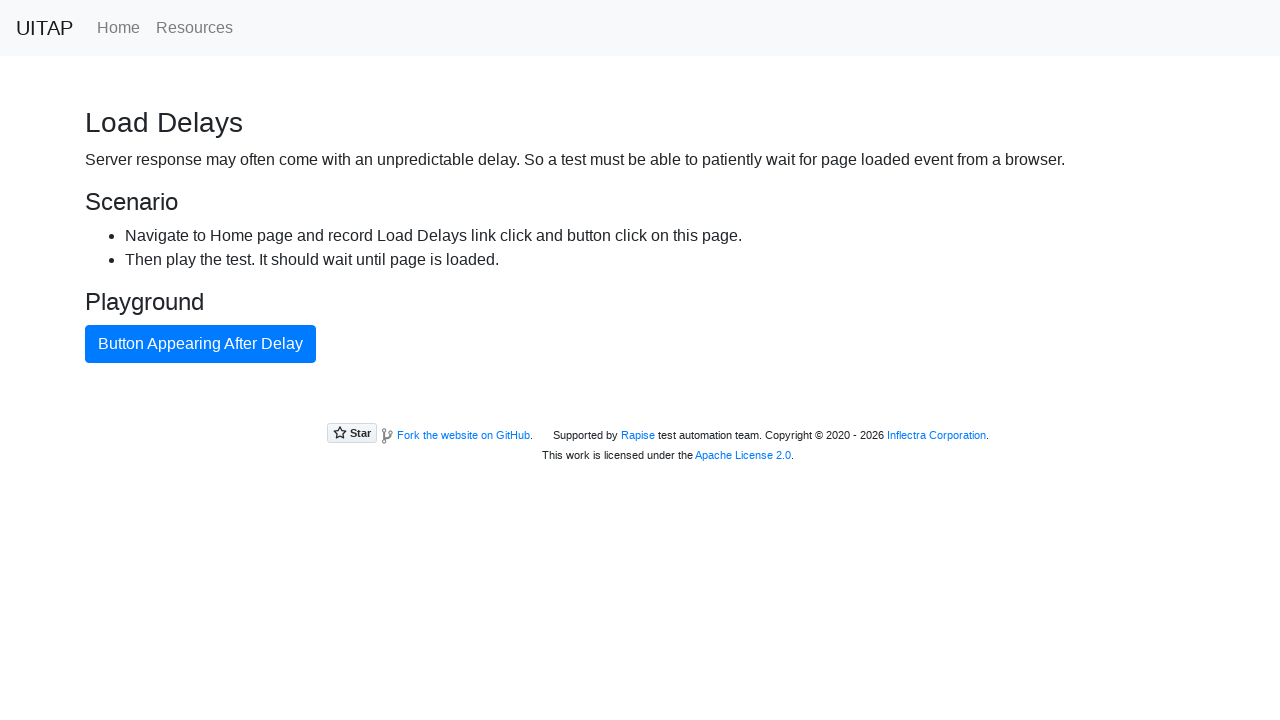

Clicked the delayed button that appeared after page load at (200, 344) on button.btn-primary
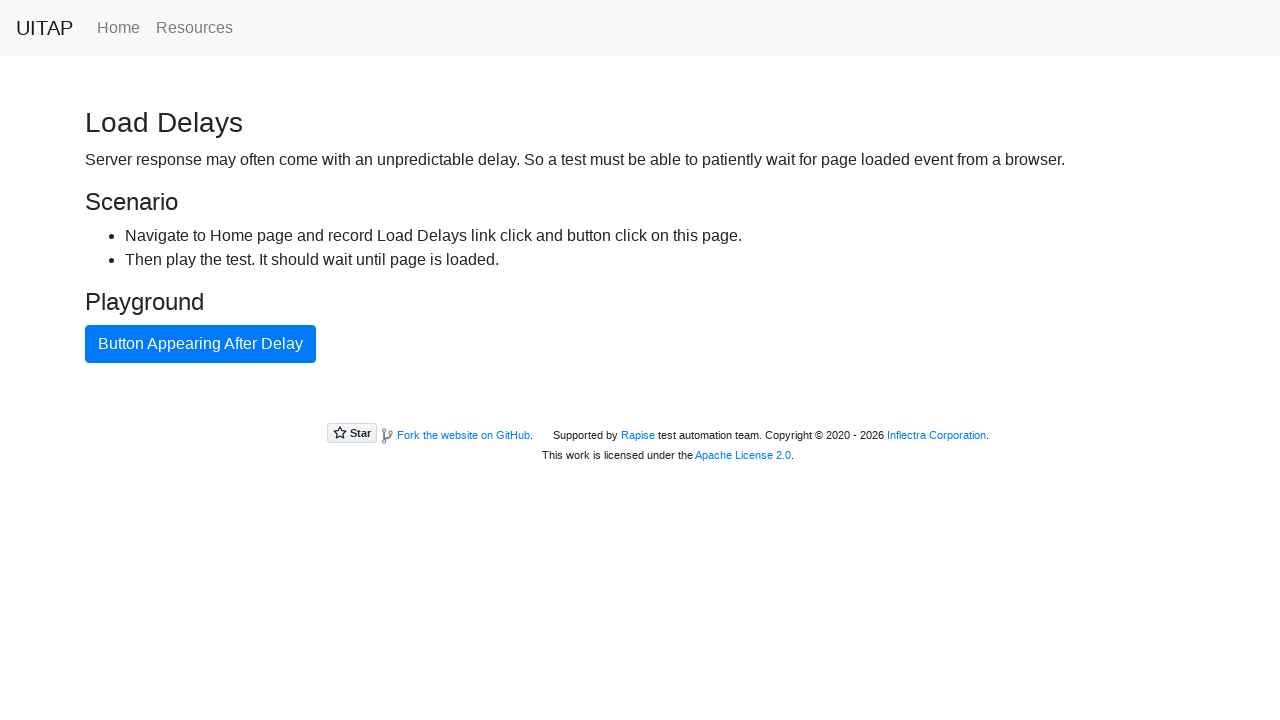

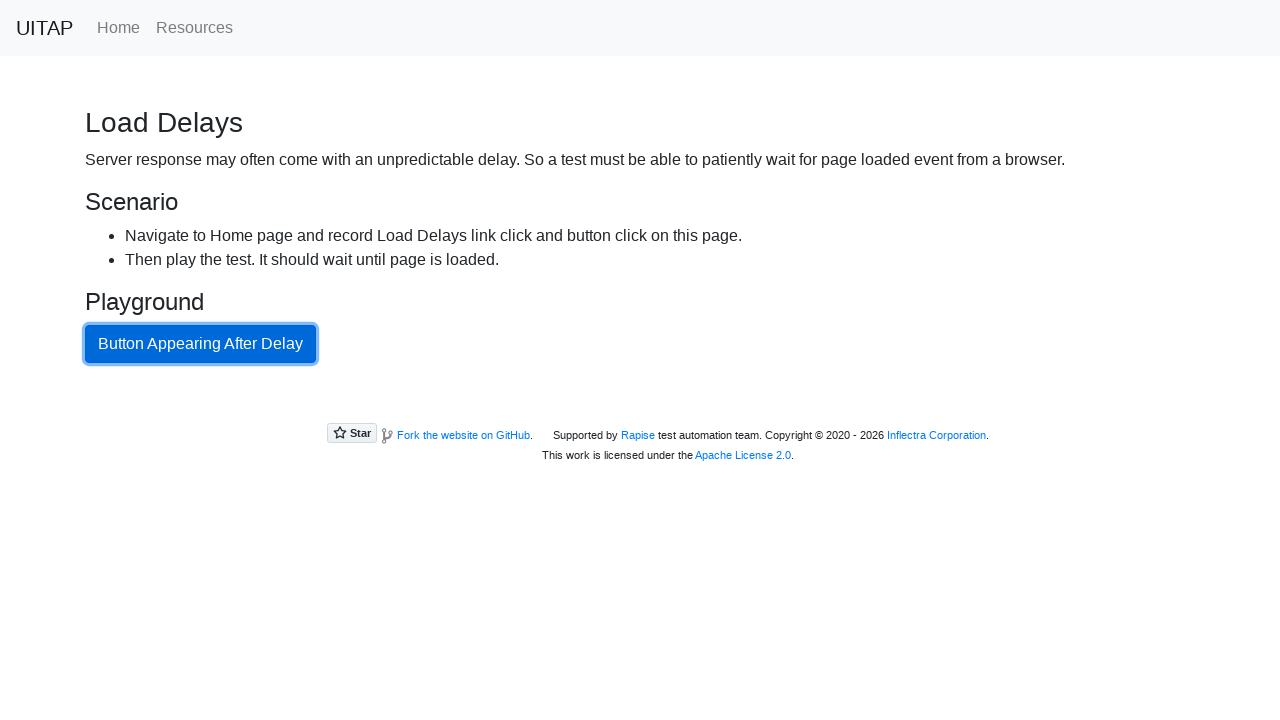